Tests mouse hover action on the "Our Locations" navigation menu item to trigger dropdown/hover state

Starting URL: https://www.mountsinai.org/

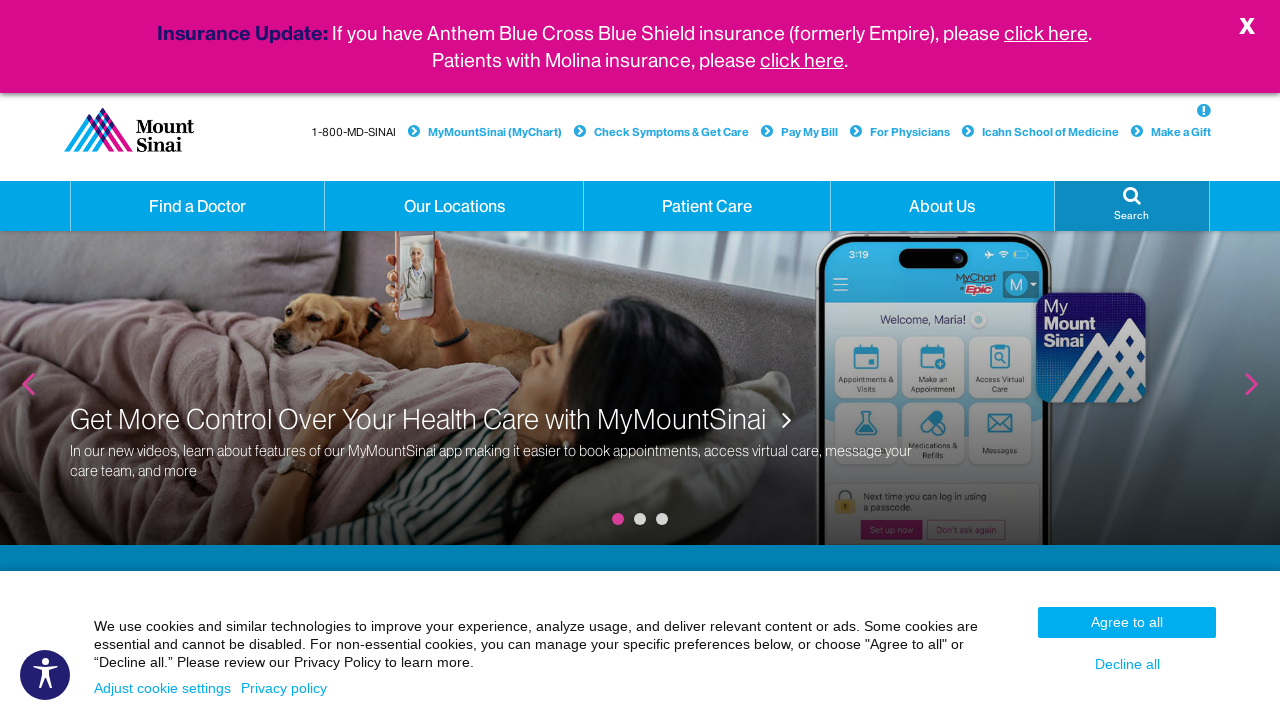

Navigated to Mount Sinai website homepage
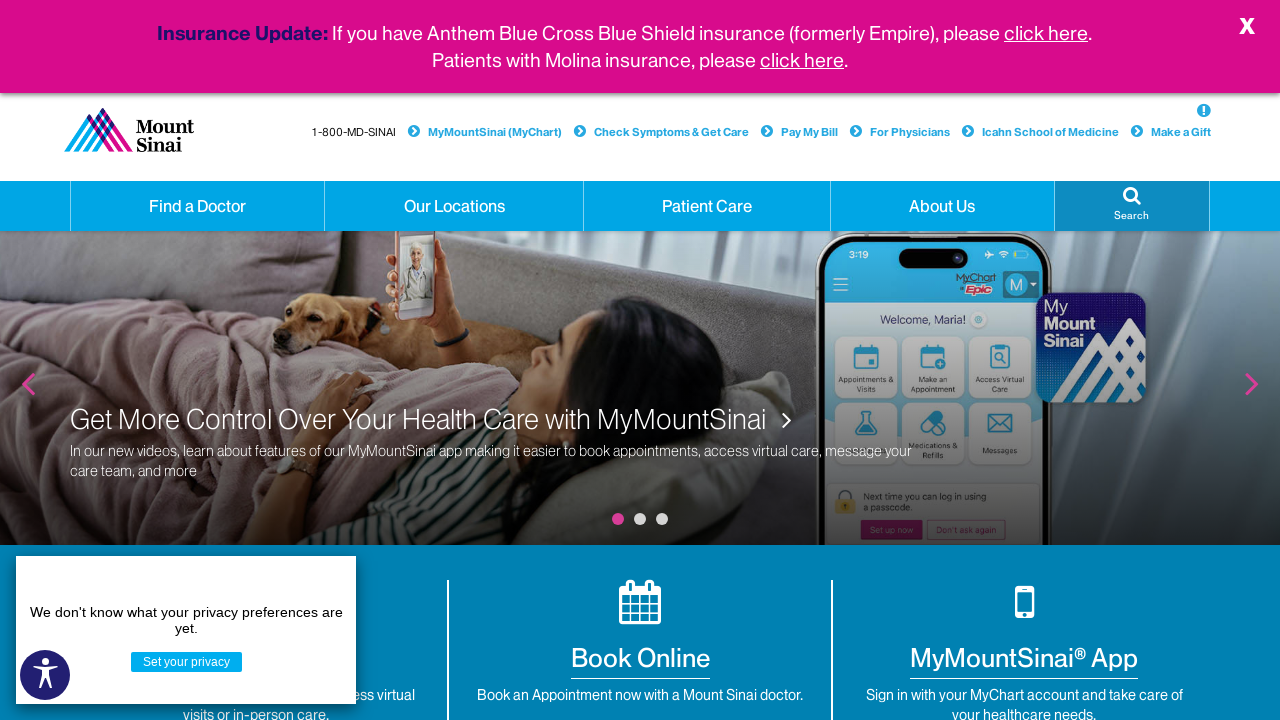

Hovered over 'Our Locations' navigation menu item at (454, 206) on a.hidden-xs.dropdown:has-text('Our Locations')
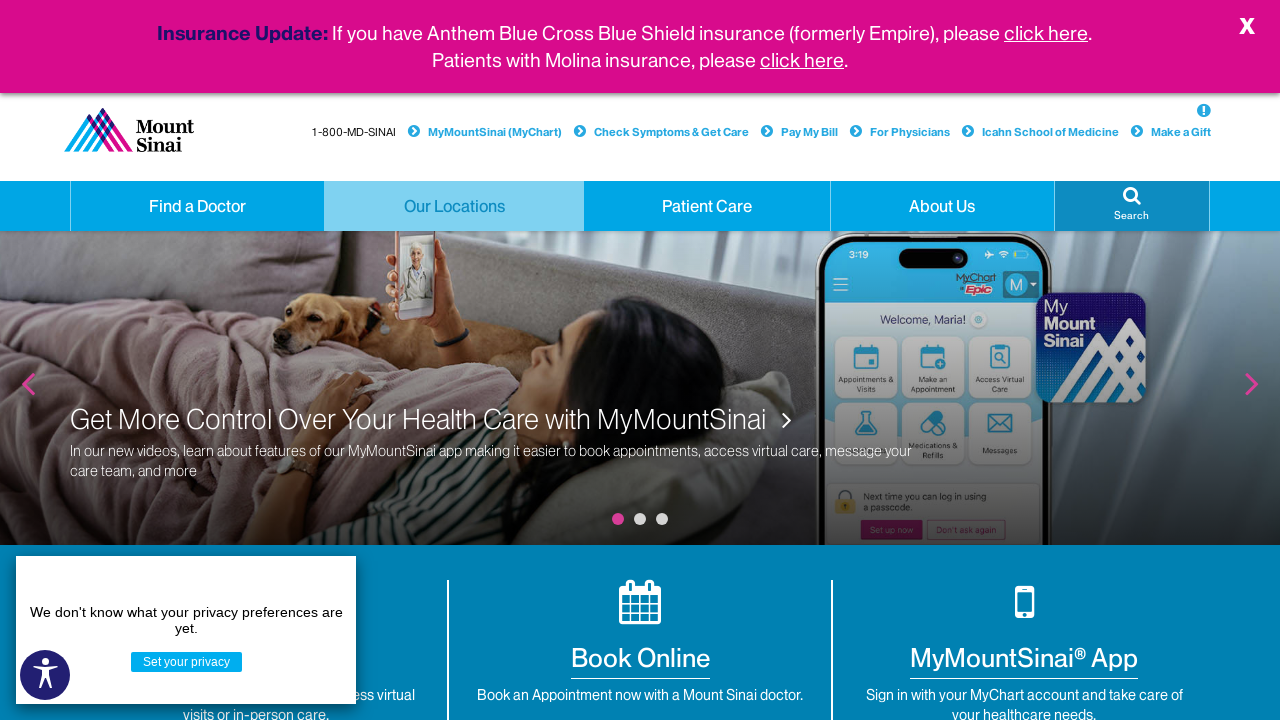

Waited 2 seconds to observe hover effect and dropdown state
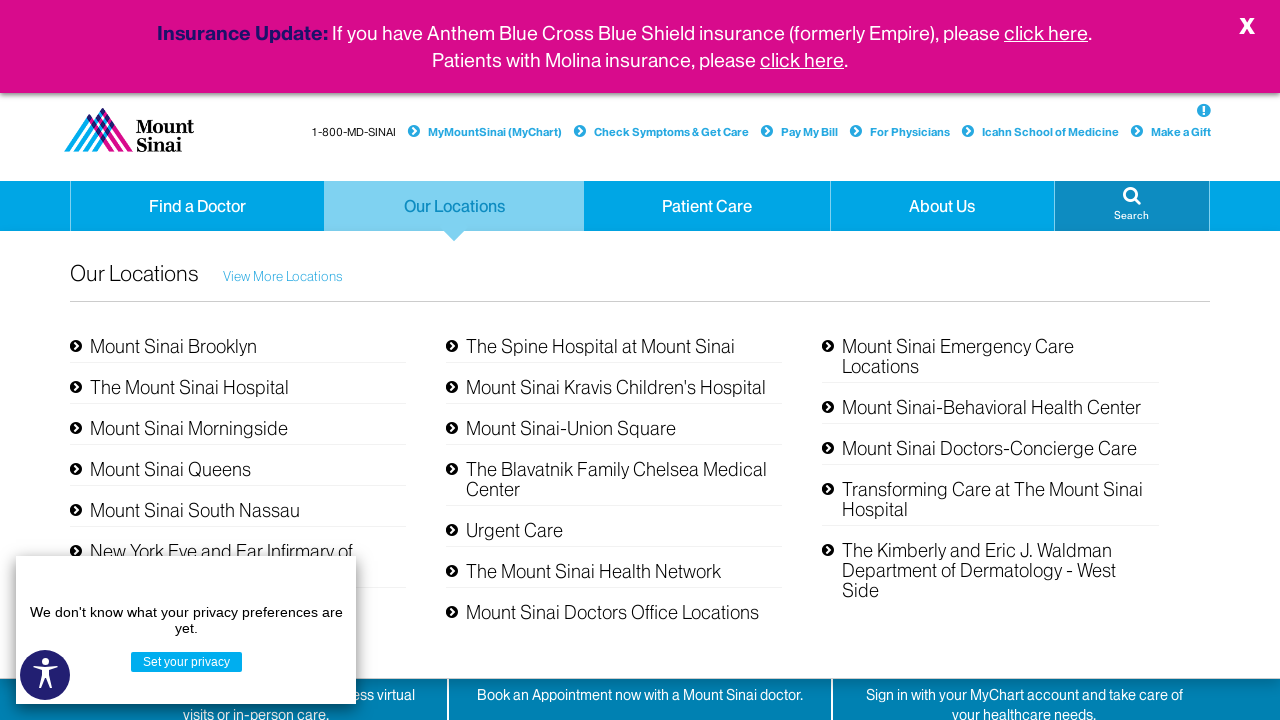

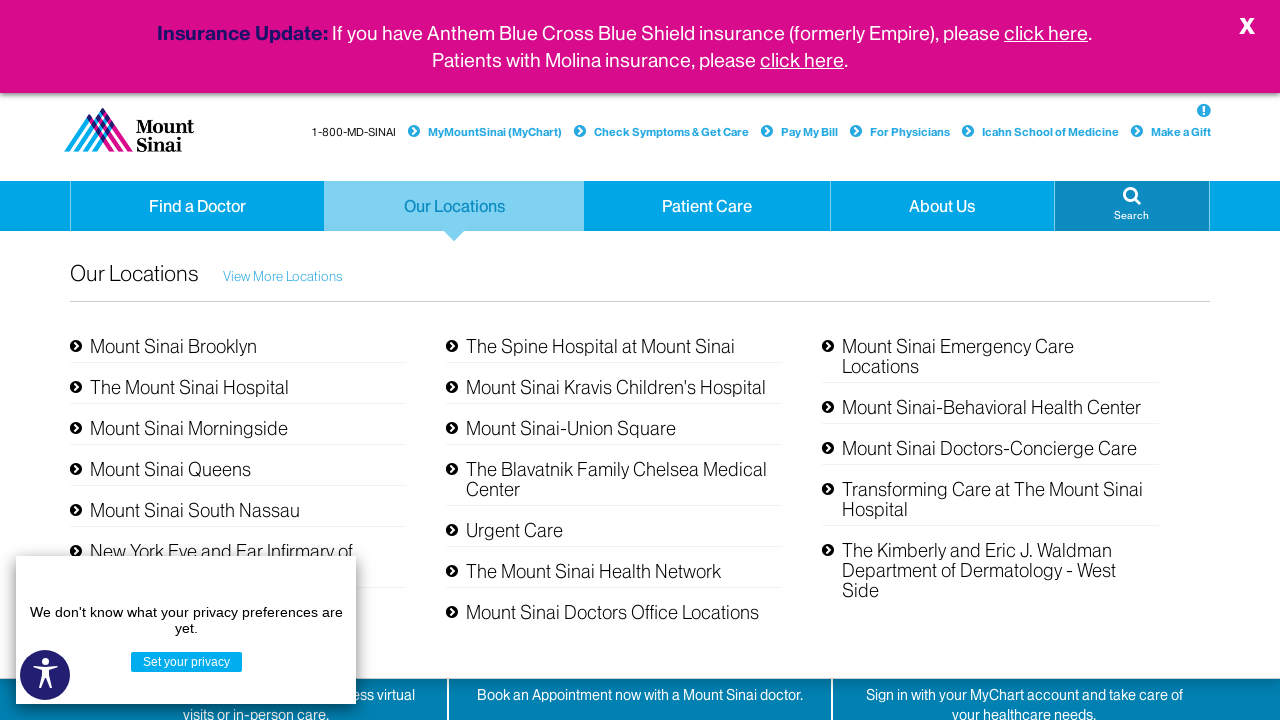